Practices various Selenium locator strategies on a training website by filling forms, clicking buttons, going through a password reset flow, and submitting a login form with practice credentials.

Starting URL: https://rahulshettyacademy.com/locatorspractice

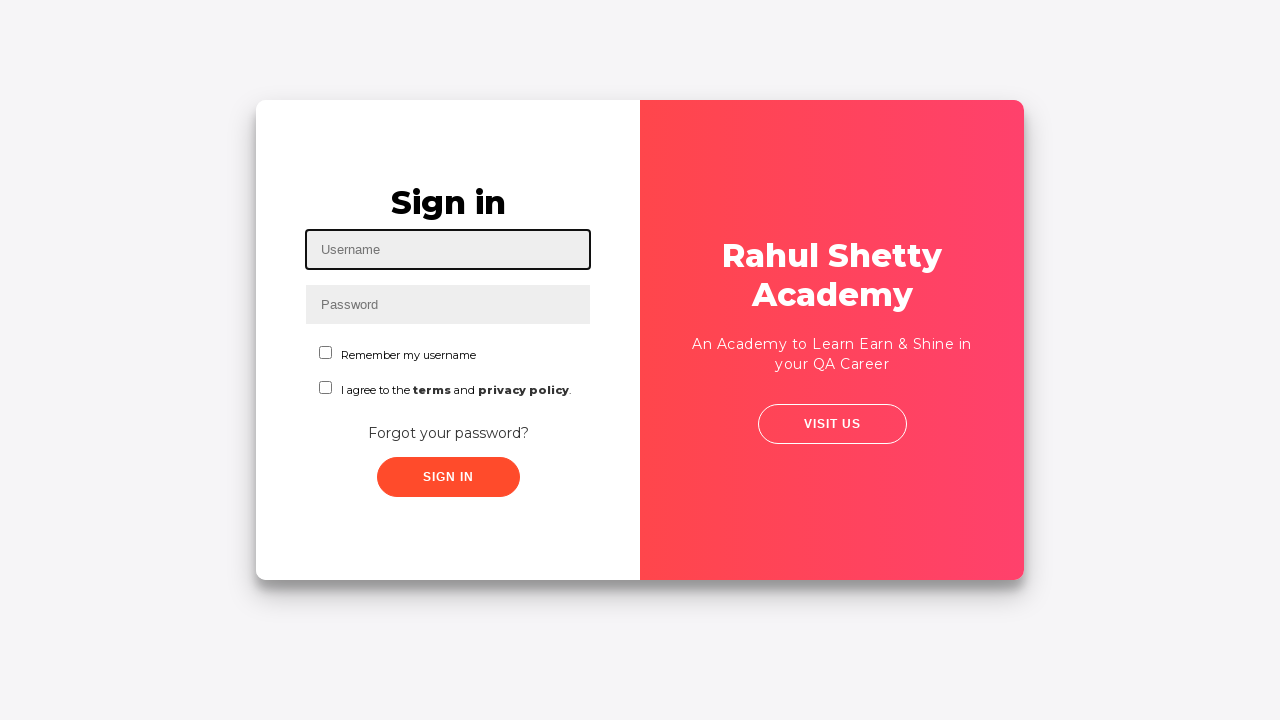

Filled username field with 'Rahul' on #inputUsername
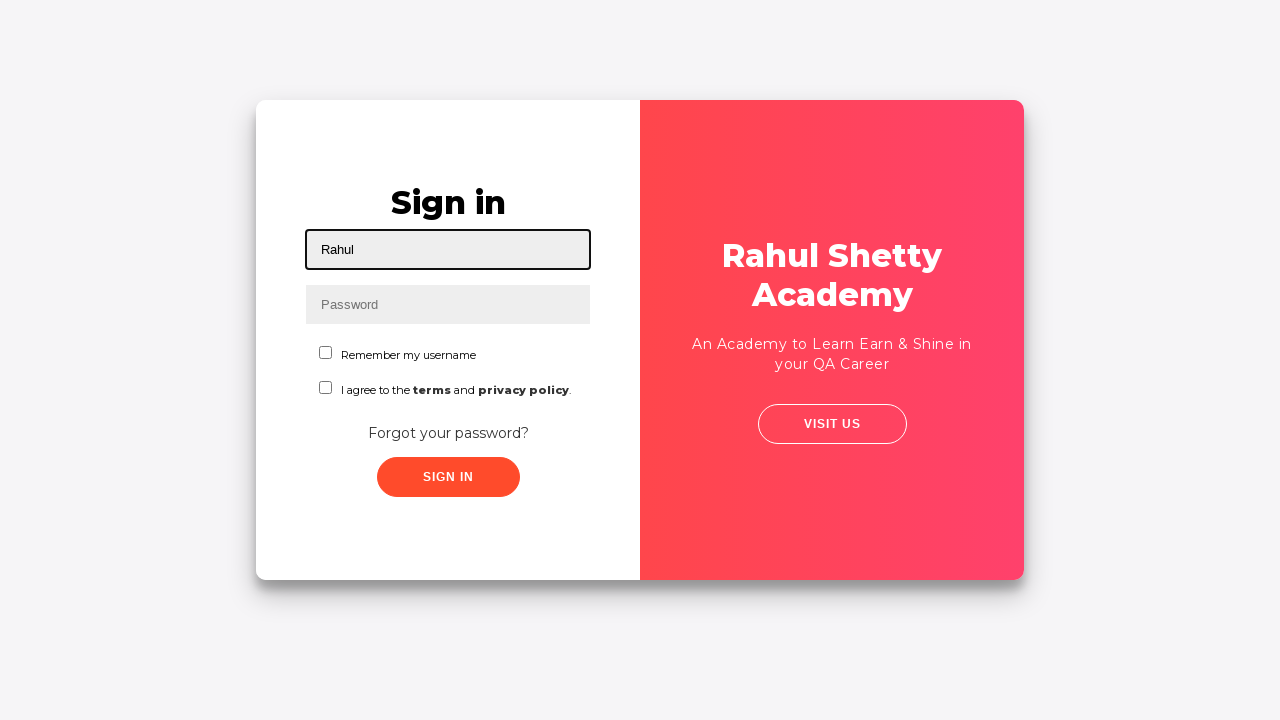

Filled password field with 'Hello' on input[name='inputPassword']
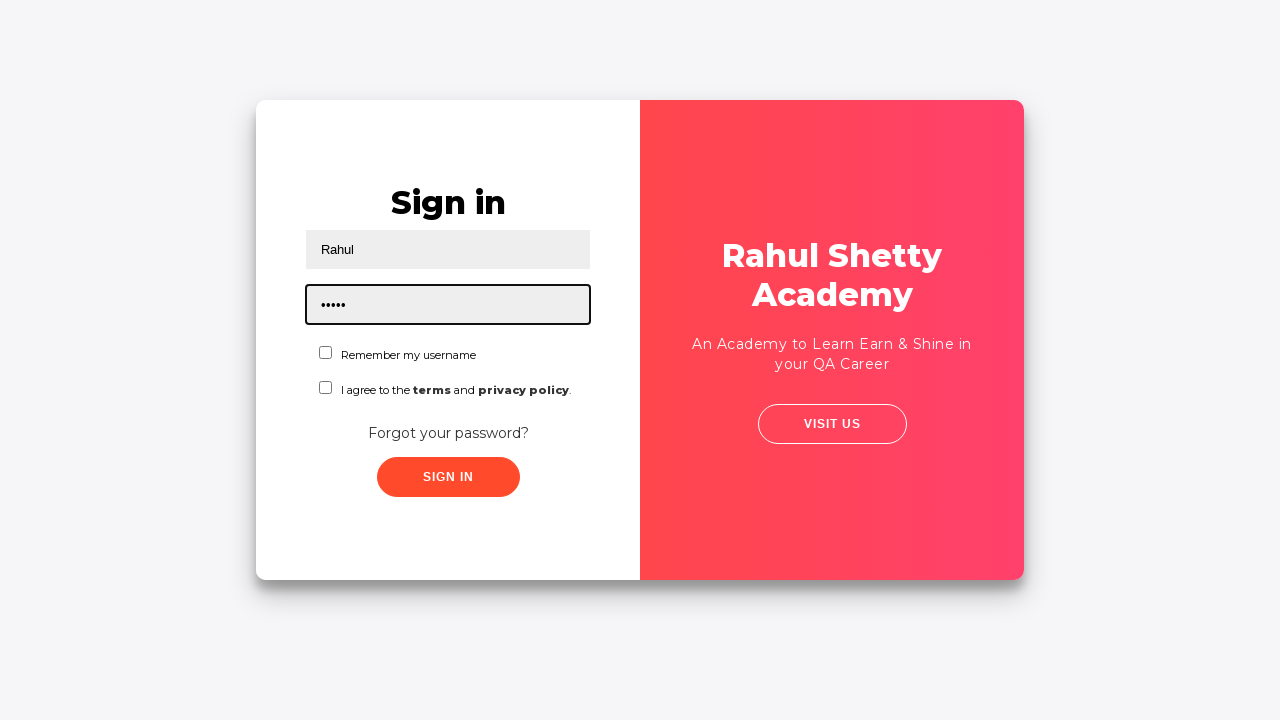

Clicked submit button at (448, 477) on .submit
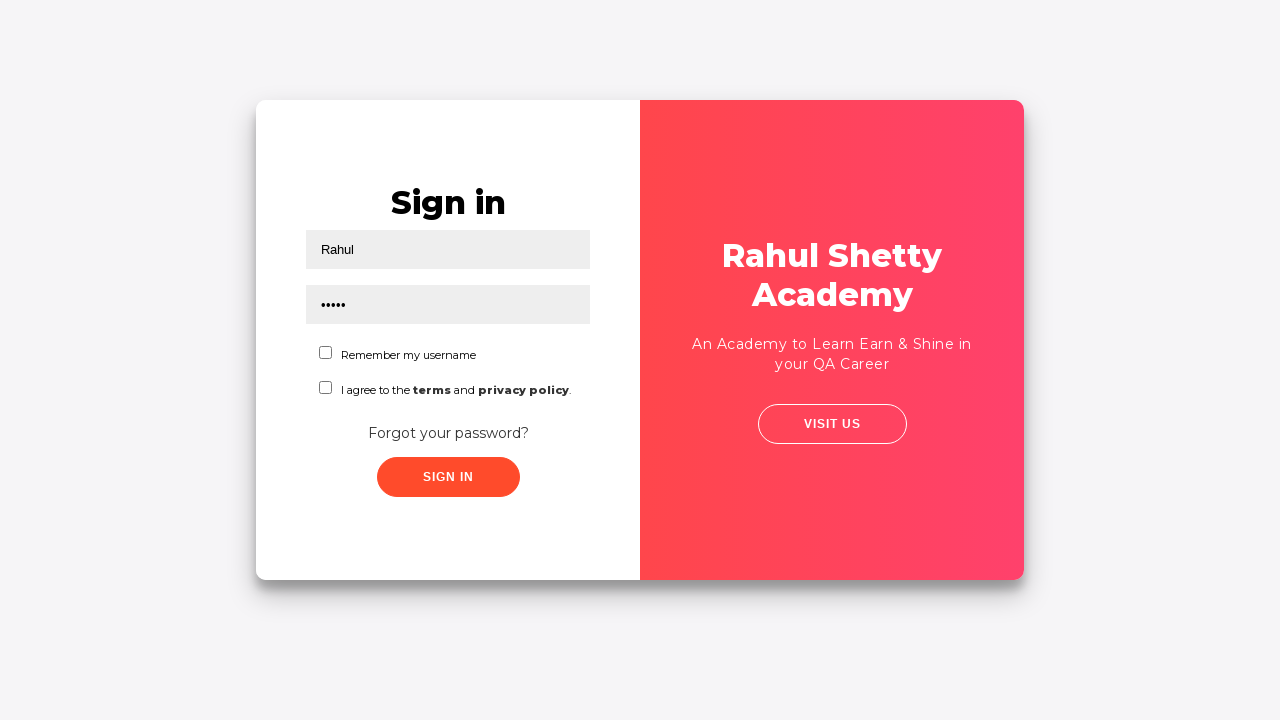

Error message appeared after failed login attempt
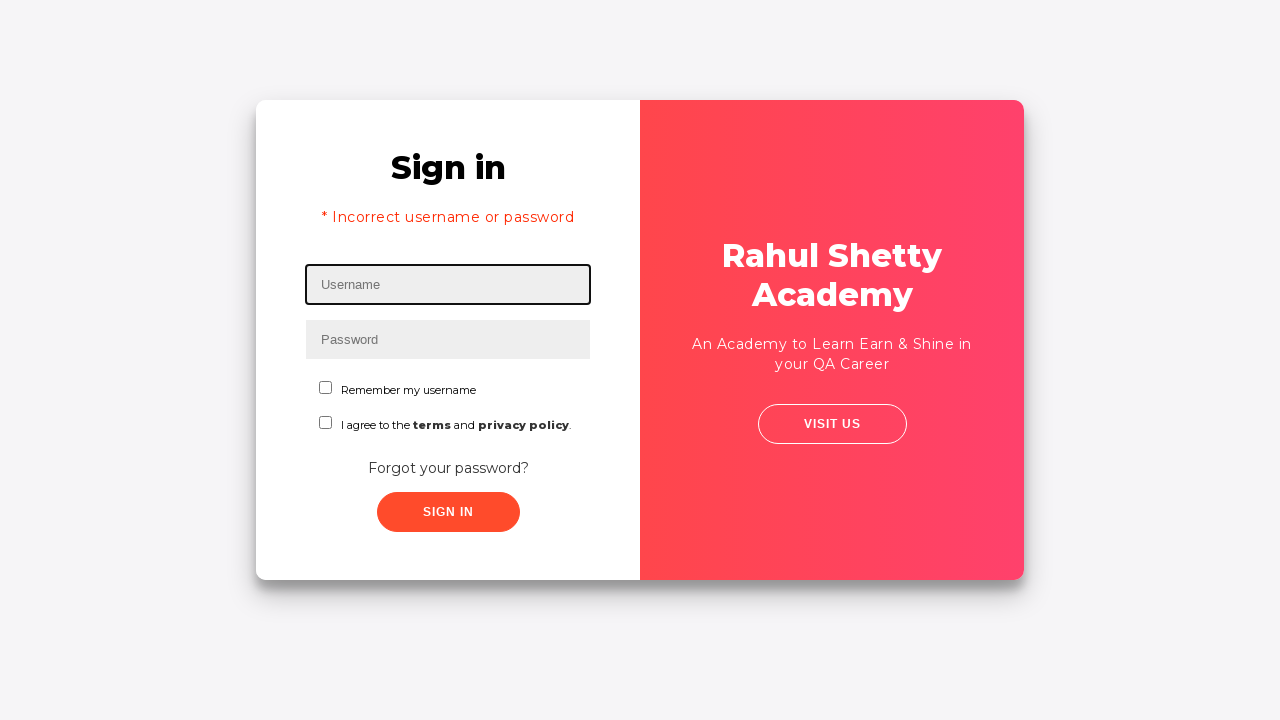

Clicked 'Forgot your password?' link to start password reset flow at (448, 468) on text=Forgot your password?
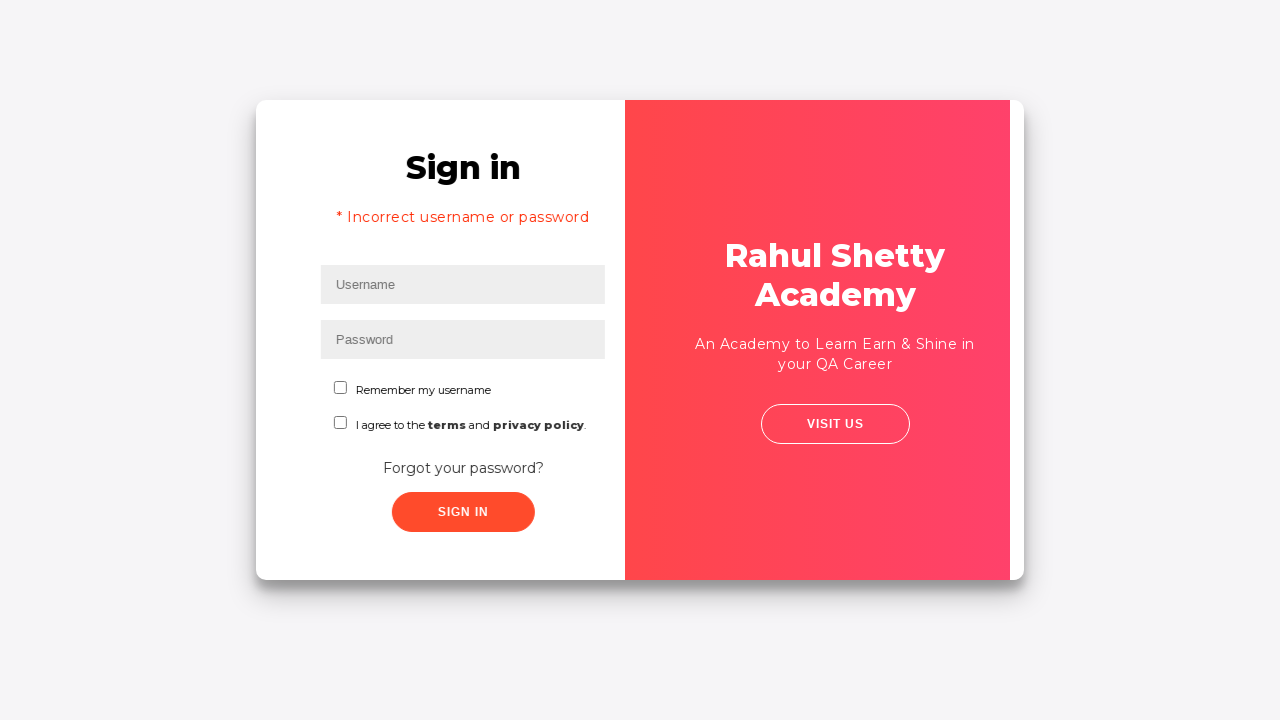

Filled name field with 'John' in password reset form on input[placeholder='Name']
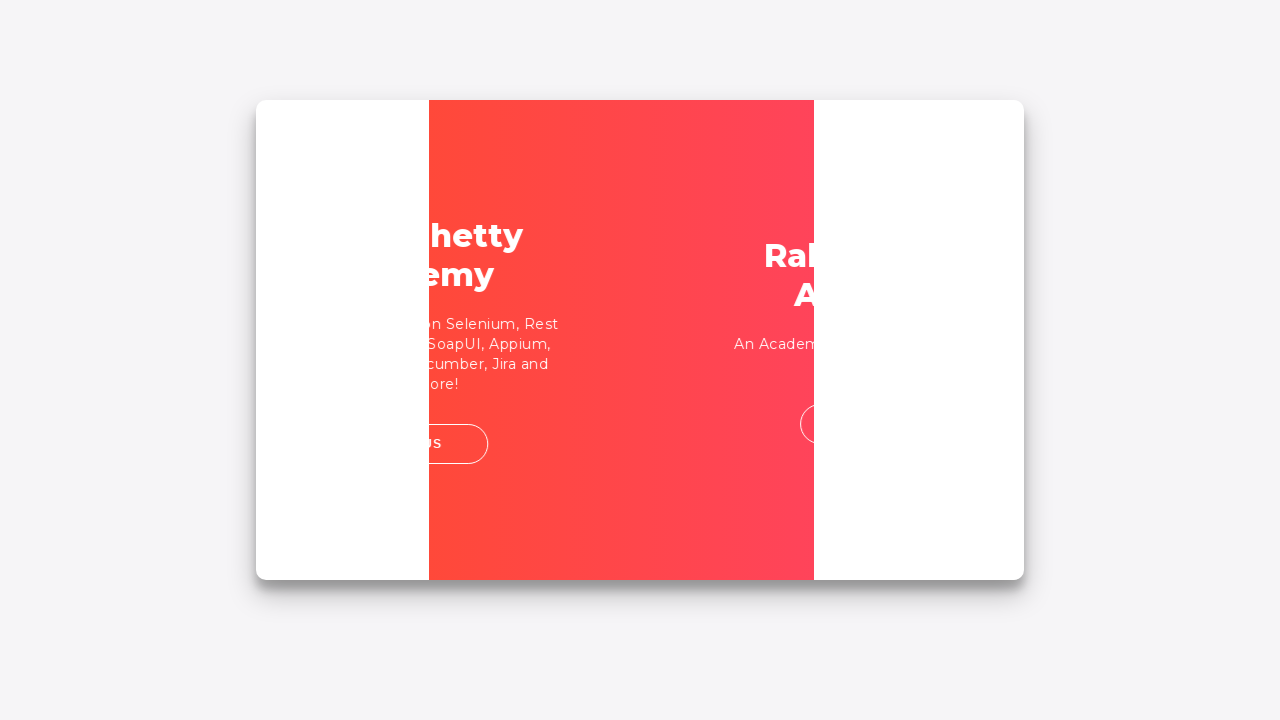

Filled email field with 'john@gmail.com' in password reset form on input[placeholder='Email']
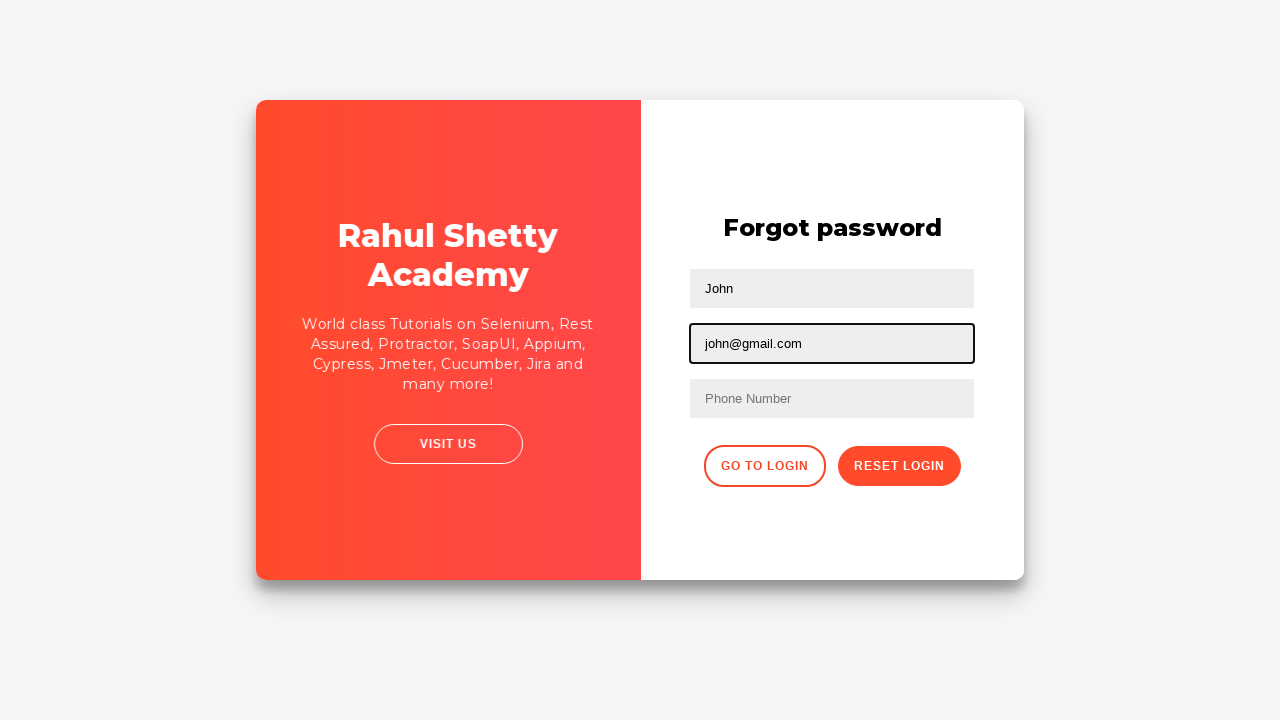

Cleared email field in password reset form on input[placeholder='Email']
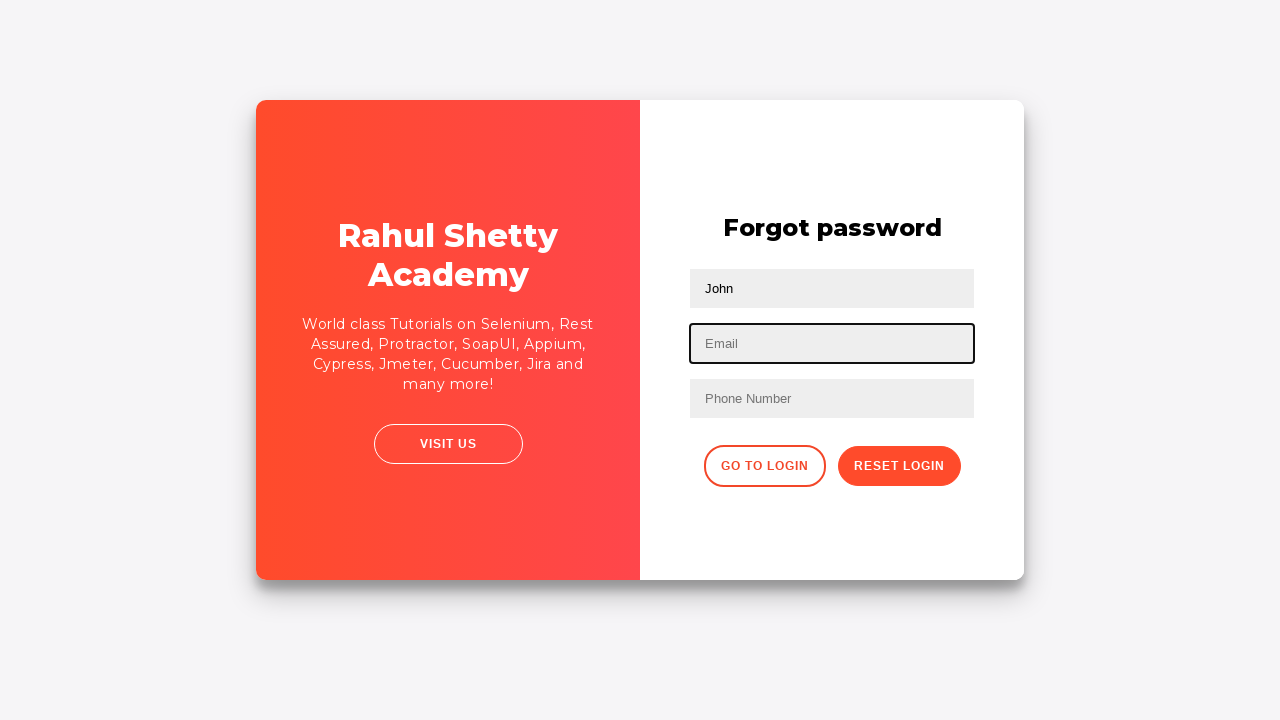

Re-filled email field with 'john@gmail.com' on input[placeholder='Email']
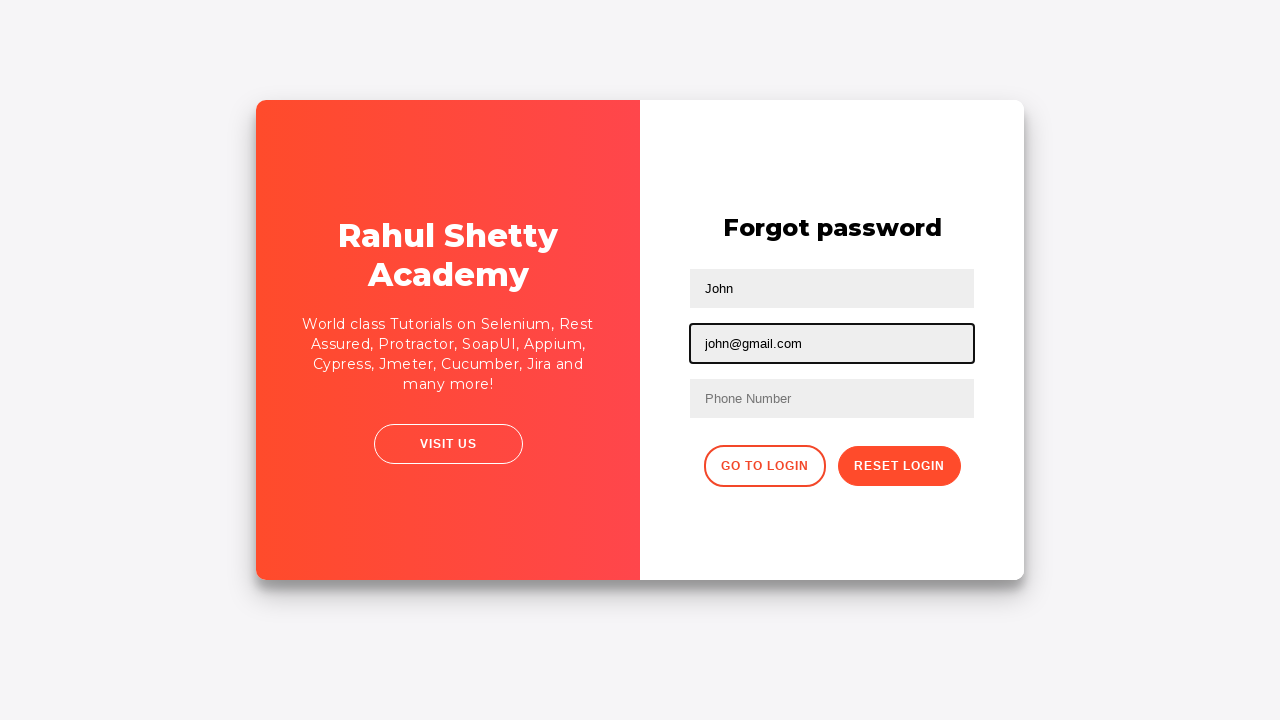

Filled phone number field with '9848657467' on //form/input[3]
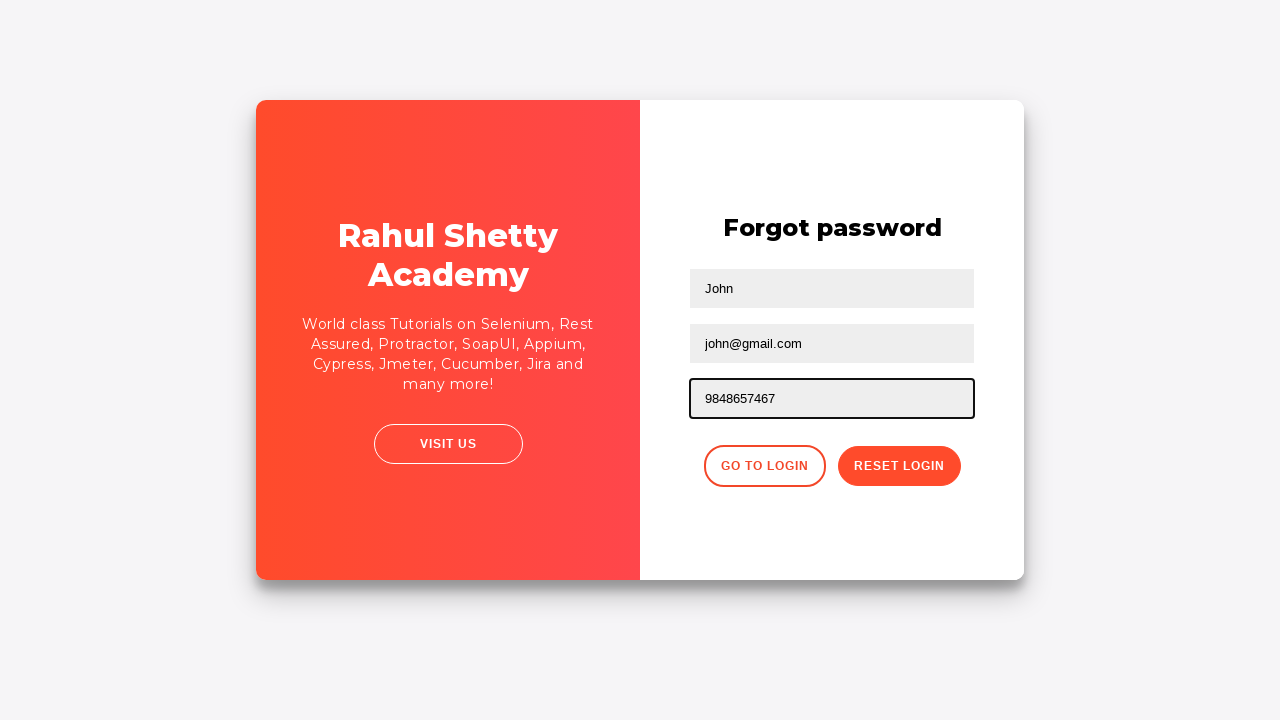

Clicked reset password button to submit password reset form at (899, 466) on .reset-pwd-btn
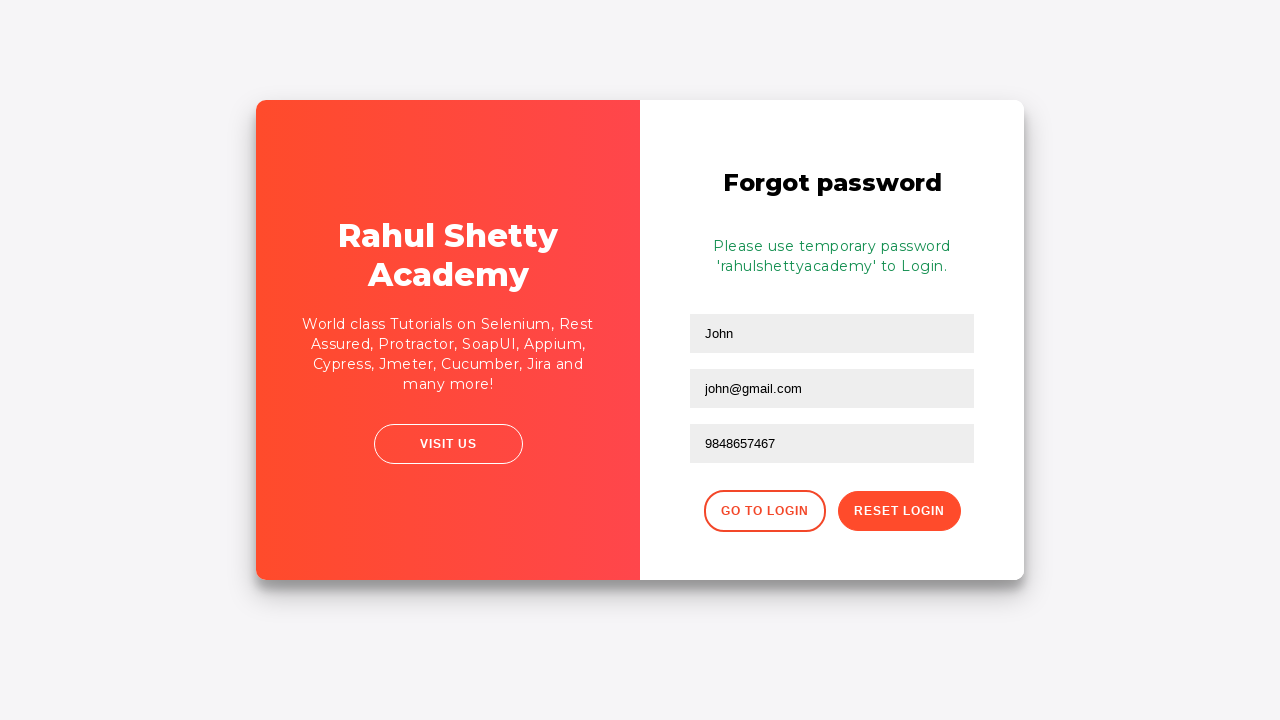

Password reset confirmation message appeared
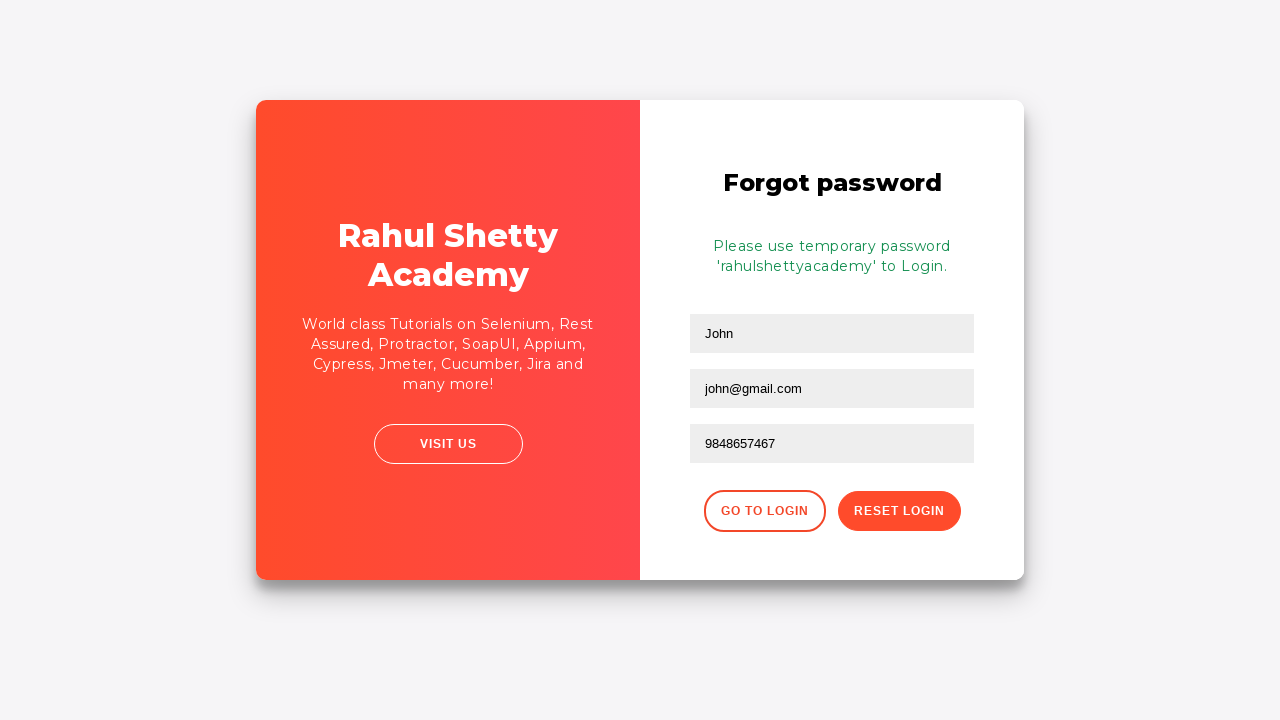

Clicked 'Go to Login' button to return to login page at (764, 511) on xpath=//div[@class='forgot-pwd-btn-conainer']/button[1]
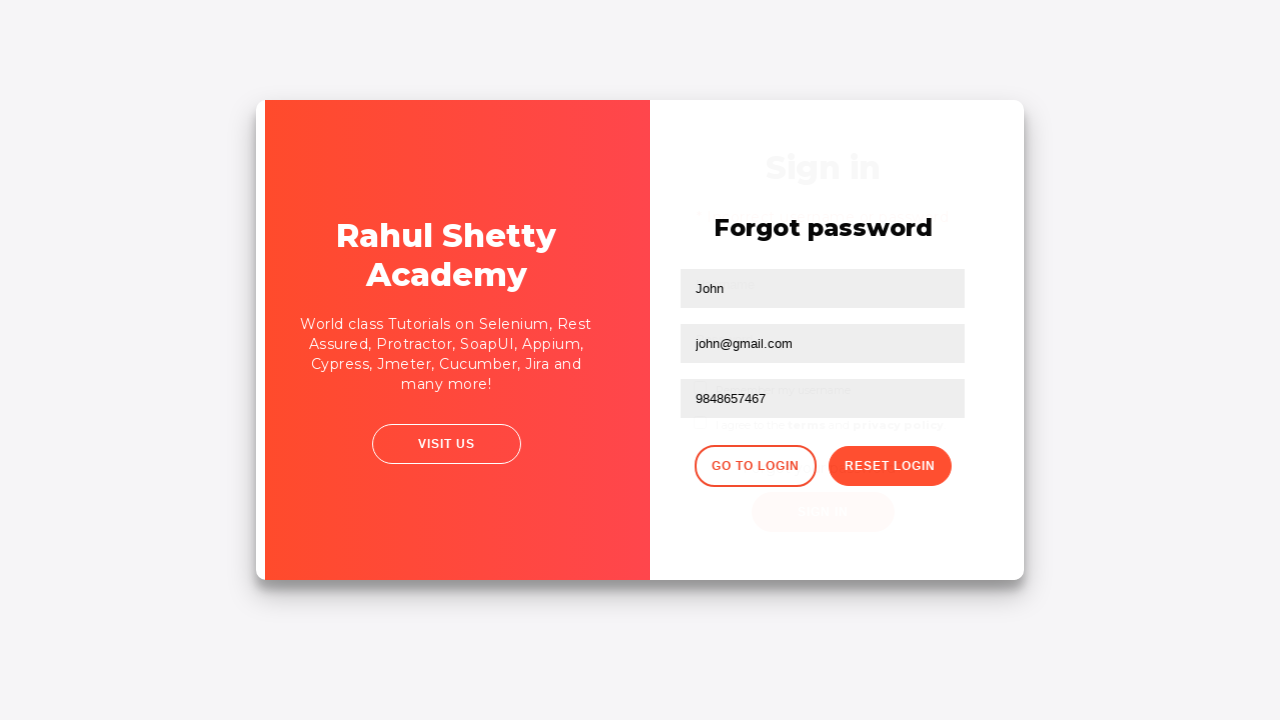

Waited for page transition to complete
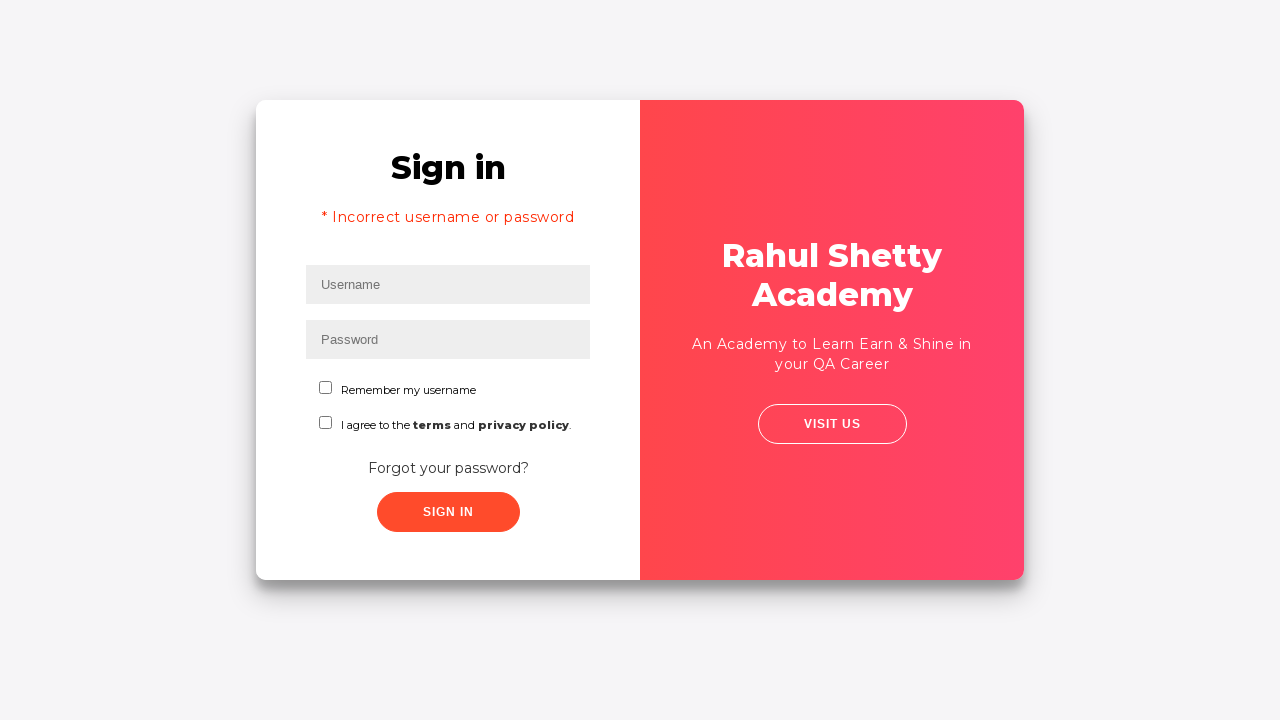

Filled username field with 'Rahul' for login attempt on #inputUsername
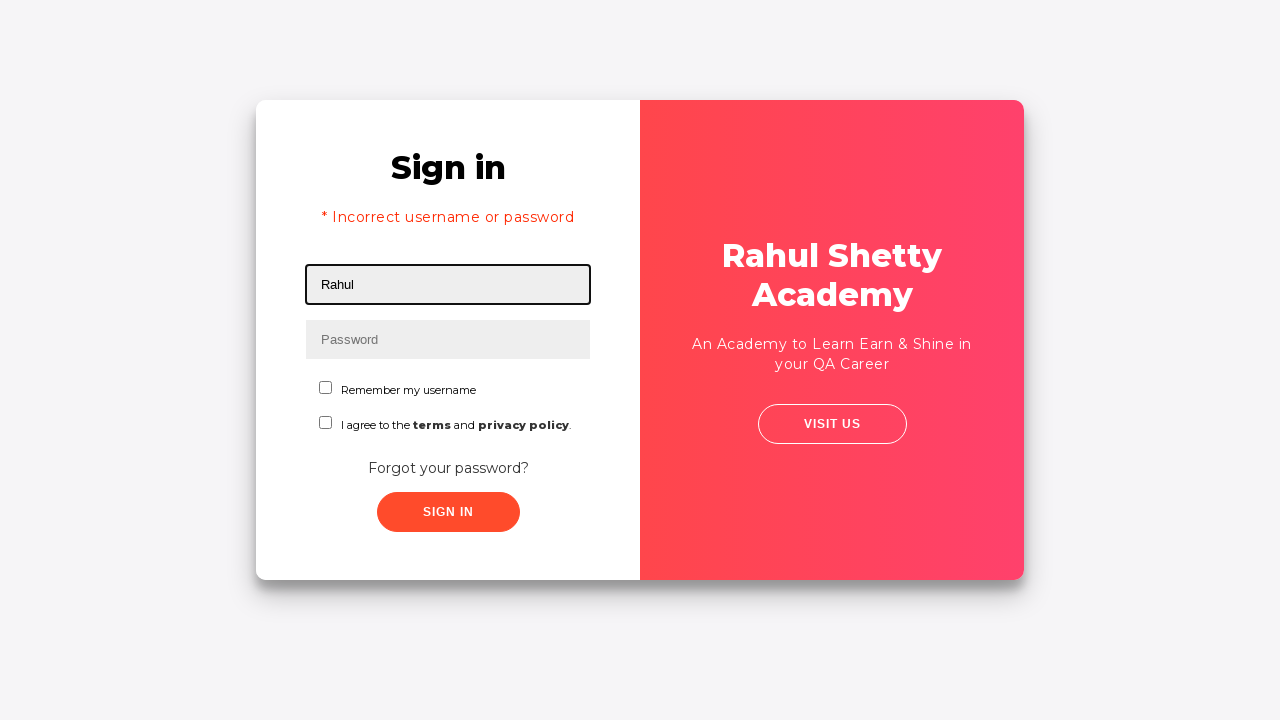

Filled password field with 'rahulshettyacademy' for login on input[name='inputPassword']
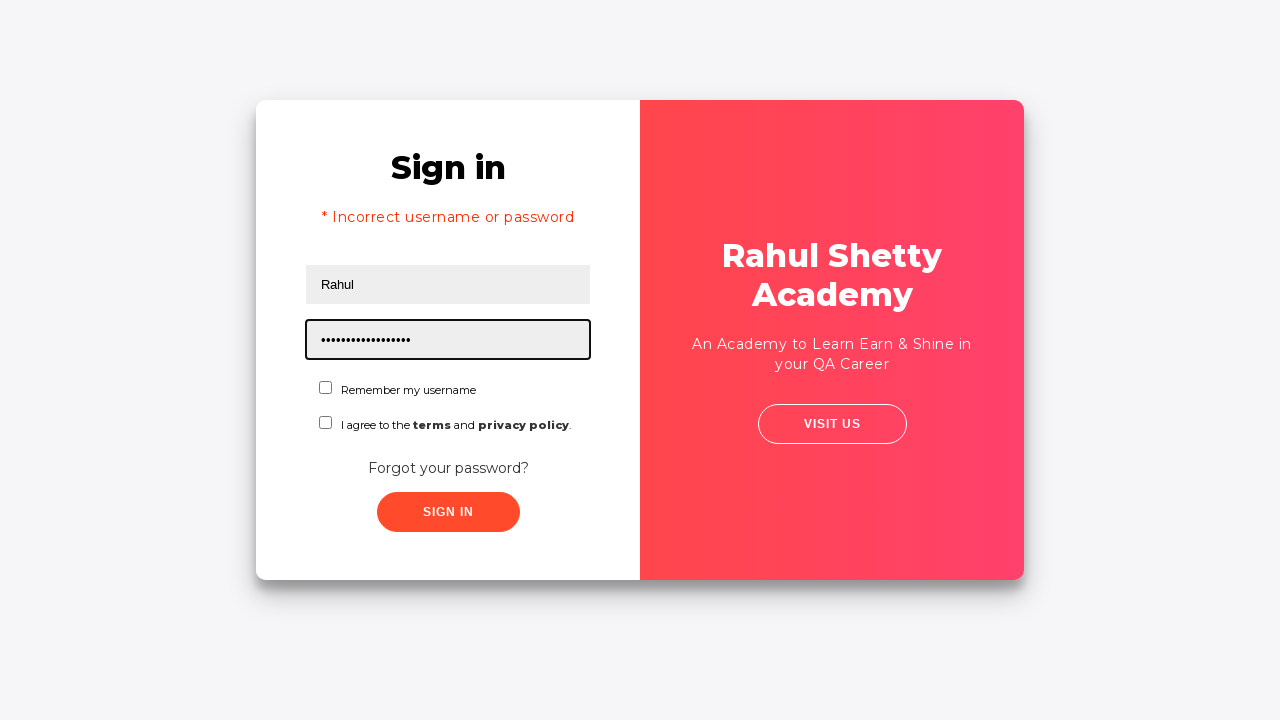

Clicked confirmation checkbox at (326, 388) on #chkboxOne
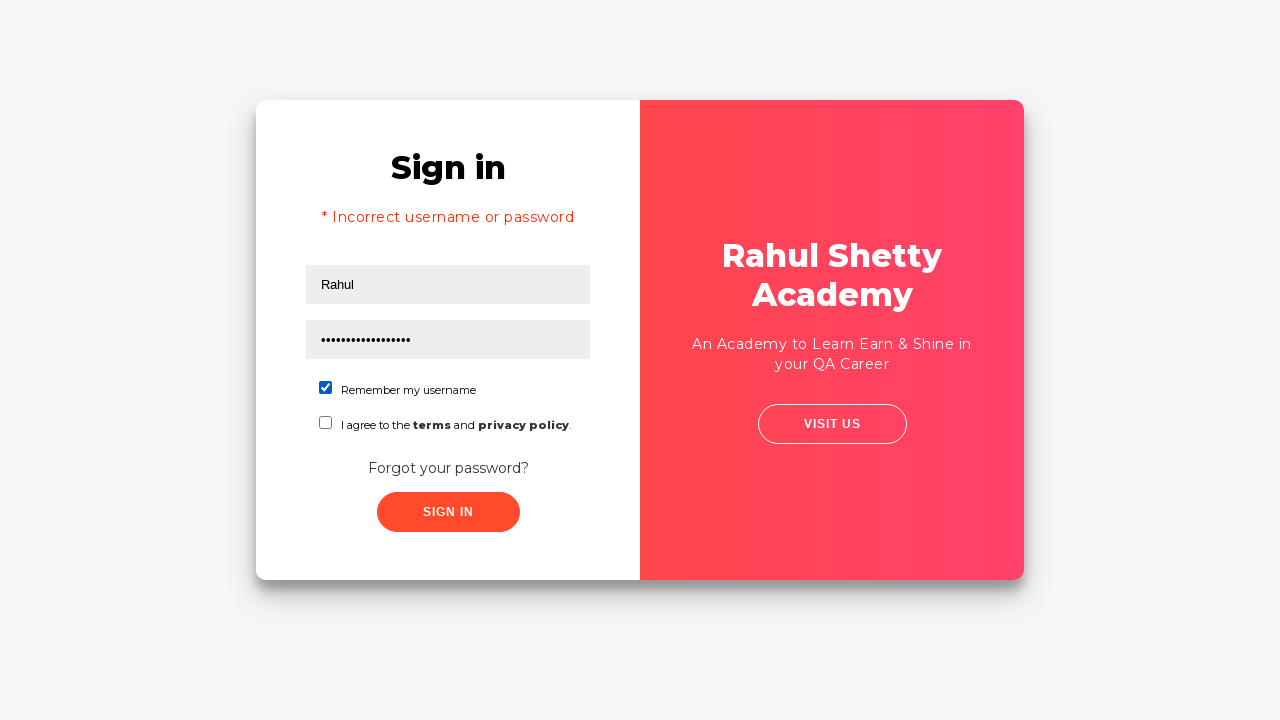

Clicked submit button to complete login with practice credentials at (448, 512) on xpath=//button[contains(@class,'submit')]
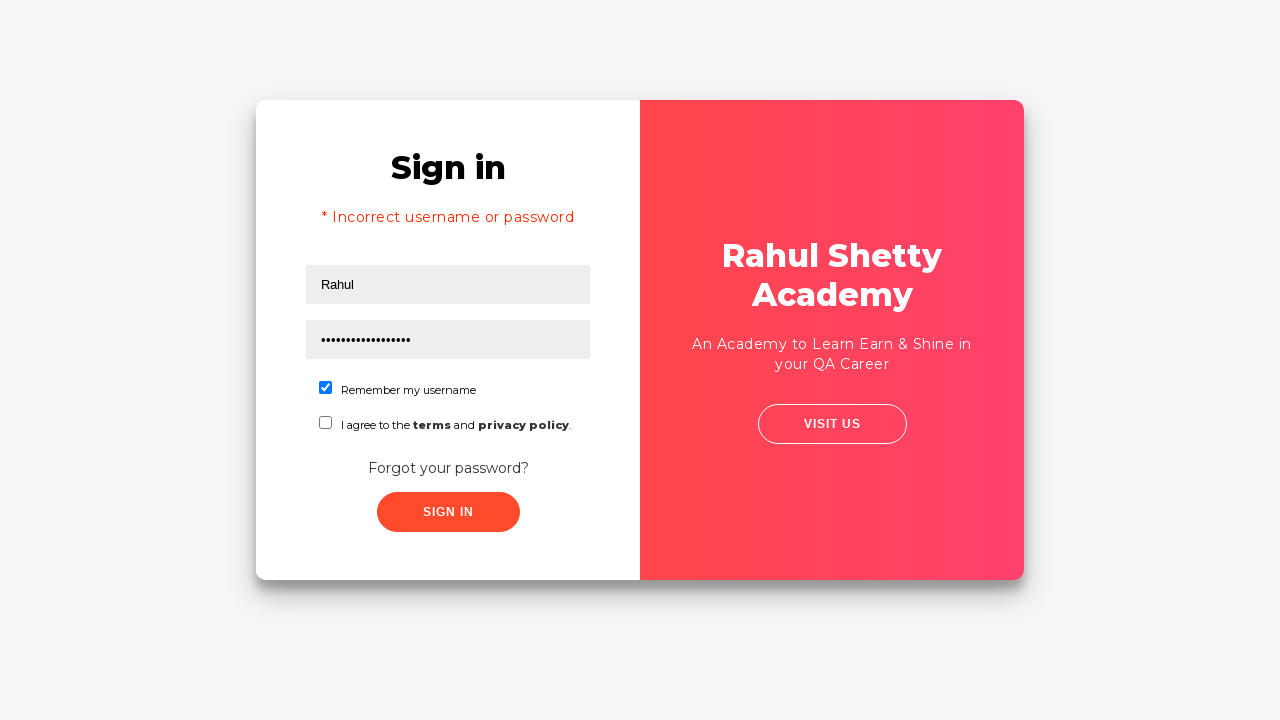

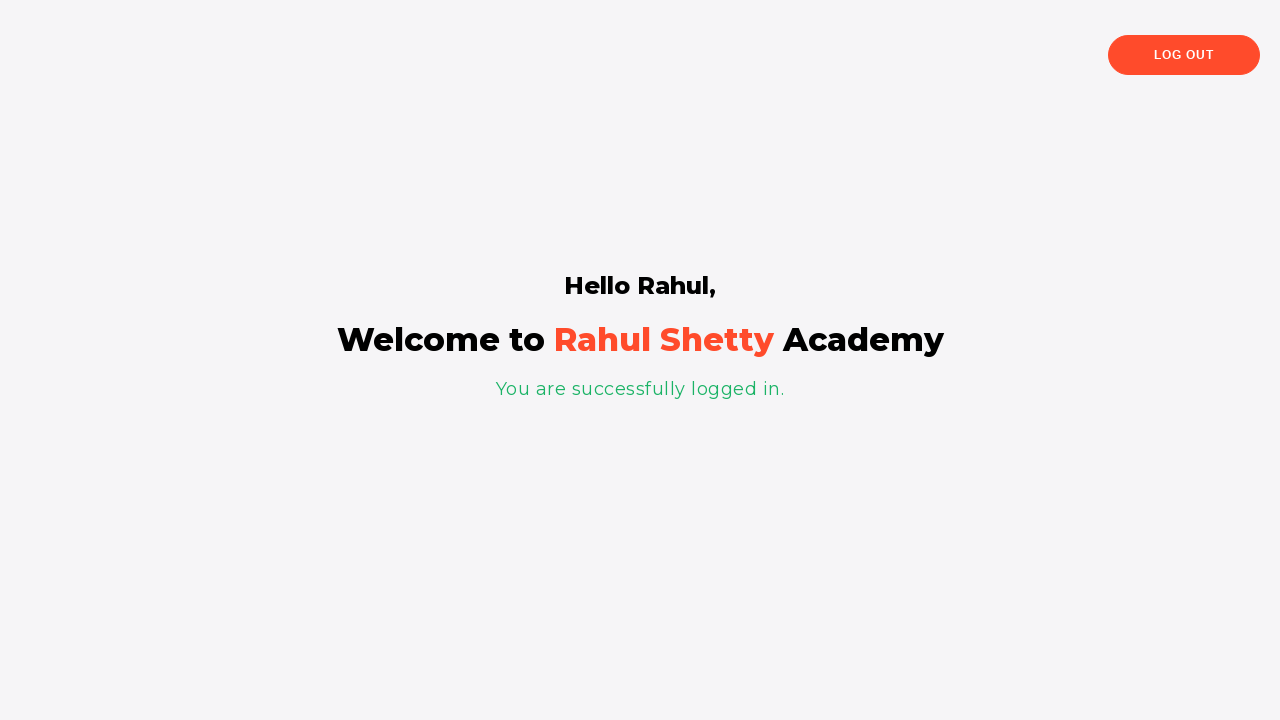